Tests checkbox functionality by verifying initial state, clicking a senior citizen discount checkbox, and verifying it becomes selected

Starting URL: https://rahulshettyacademy.com/dropdownsPractise/

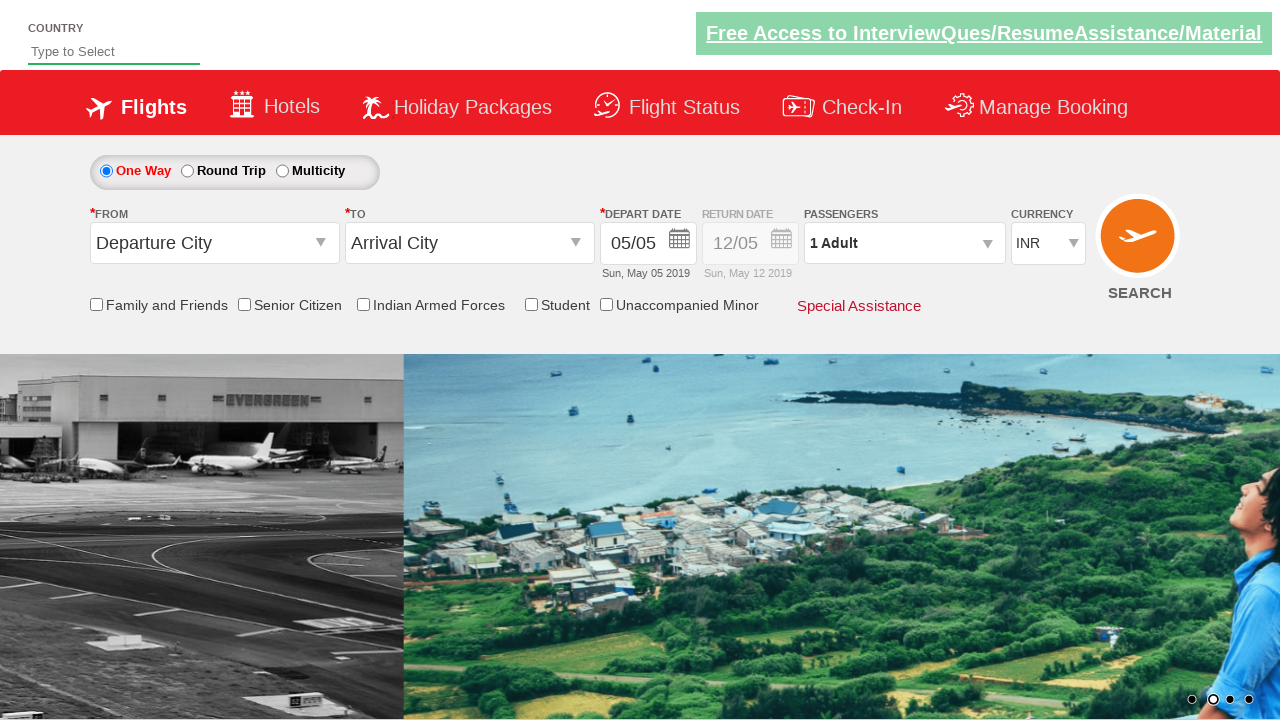

Verified senior citizen discount checkbox is not initially selected
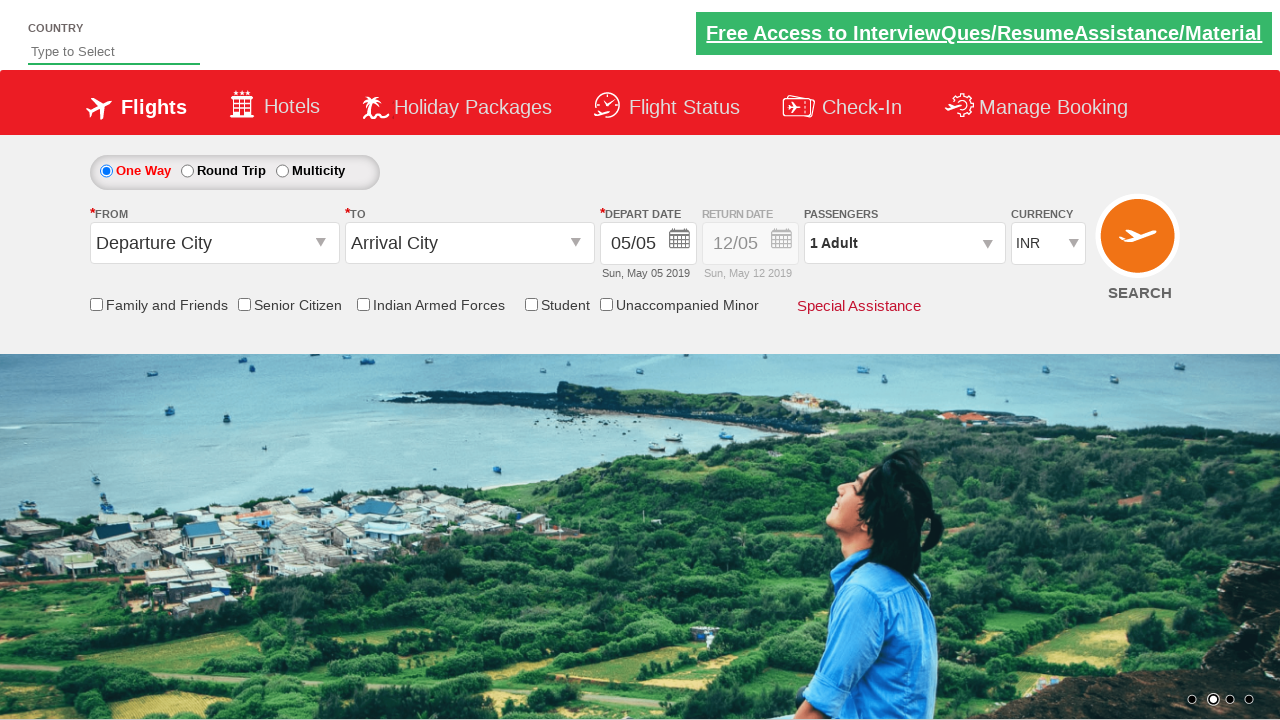

Clicked senior citizen discount checkbox at (244, 304) on input[id*='SeniorCitizenDiscount']
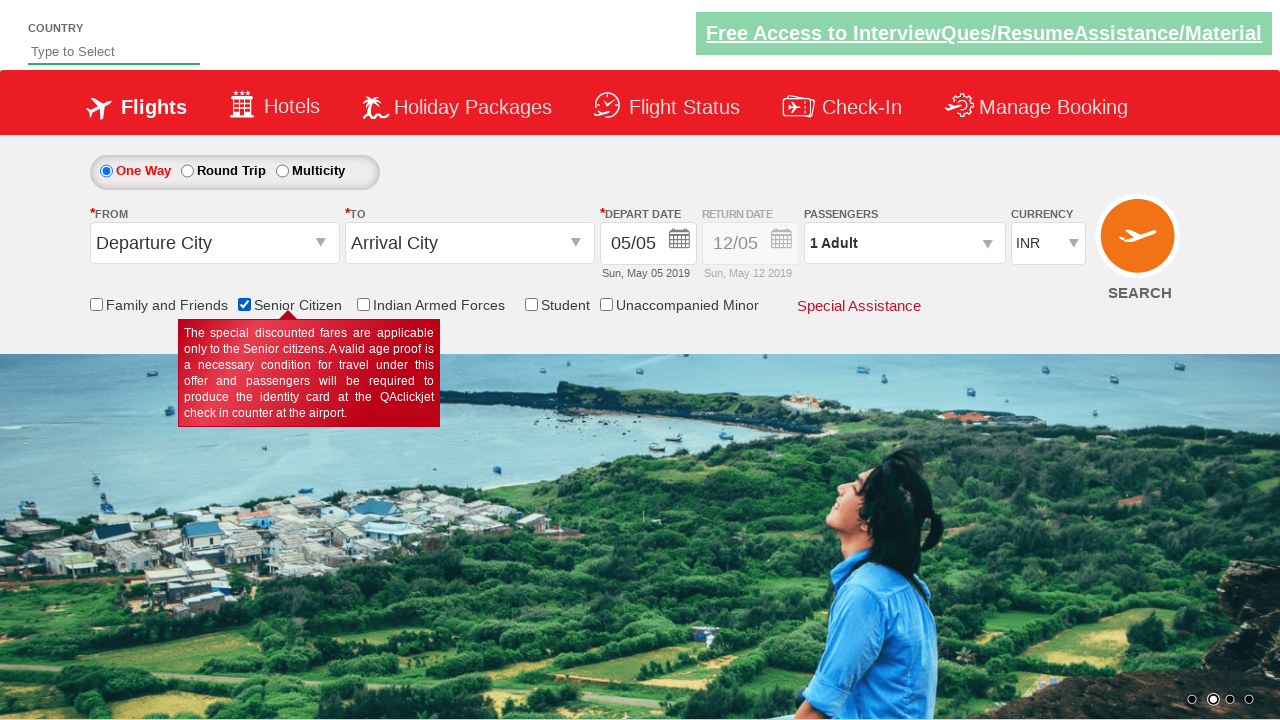

Verified senior citizen discount checkbox is now selected
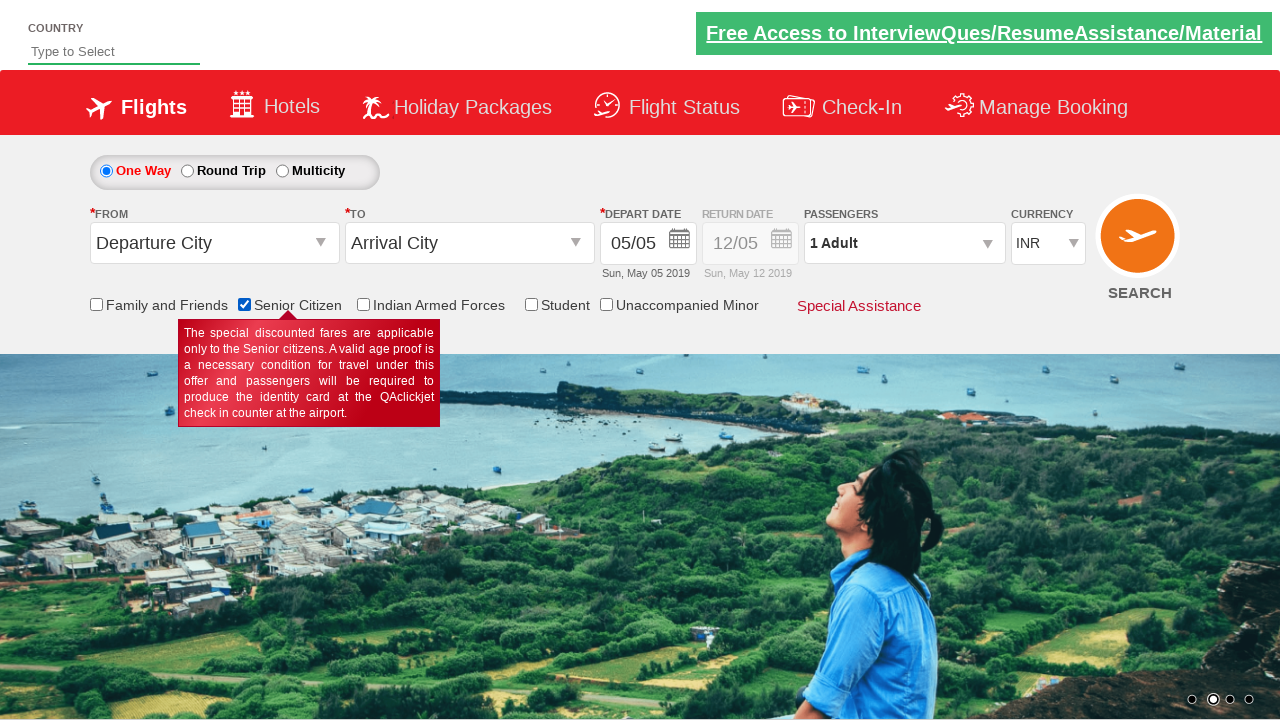

Retrieved total count of checkboxes: 5
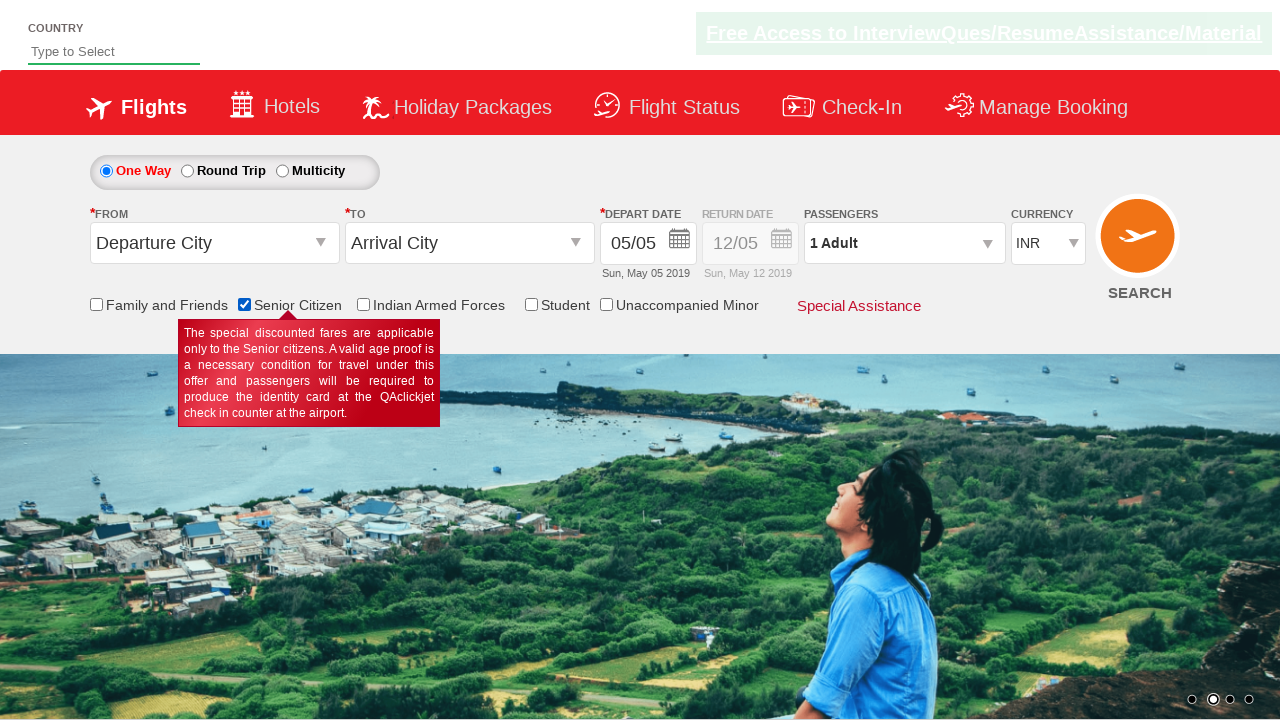

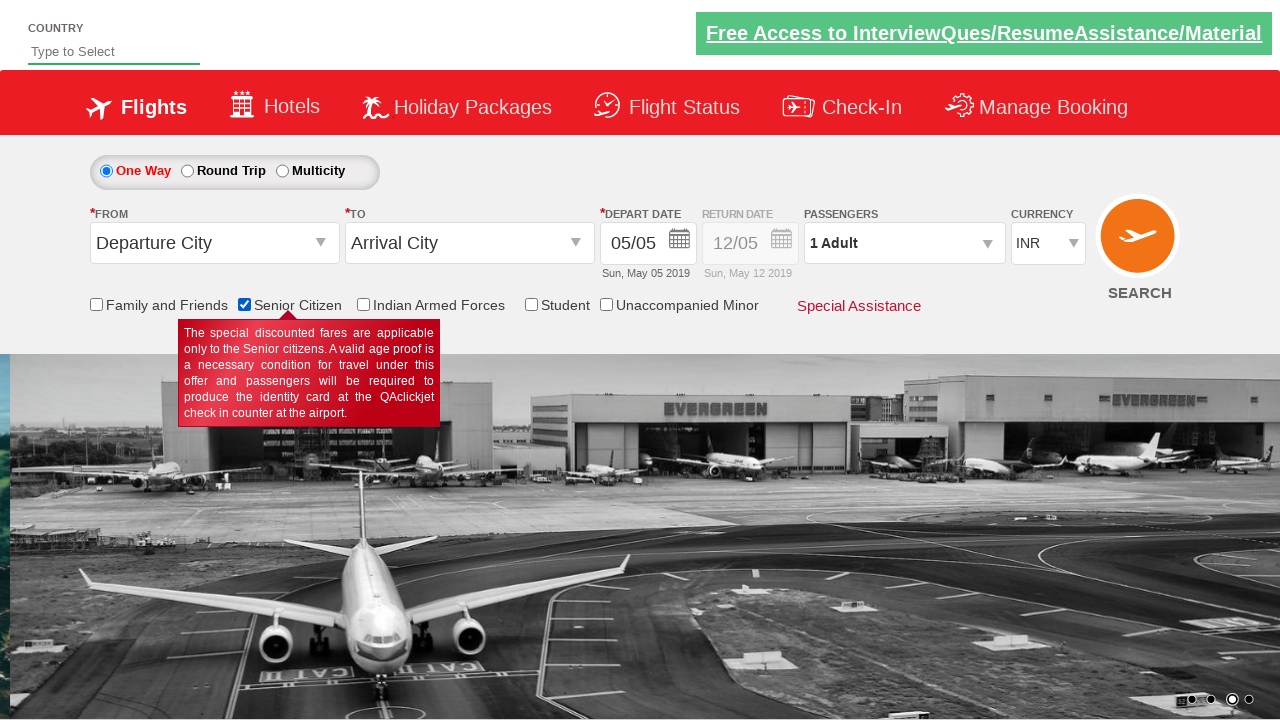